Tests product search functionality by entering a product name in the search field and clicking the search button.

Starting URL: http://intershop5.skillbox.ru/

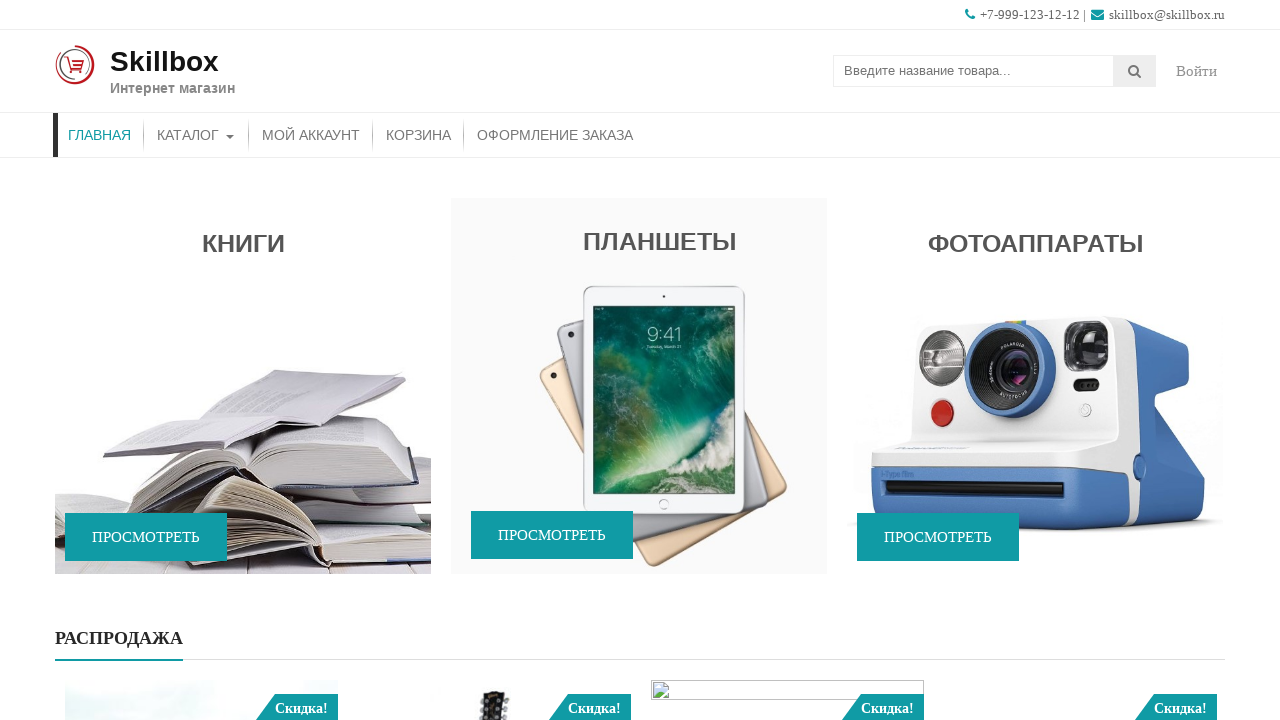

Filled search field with 'ipad air 2020 64gb wi-fi' on input[name='s']
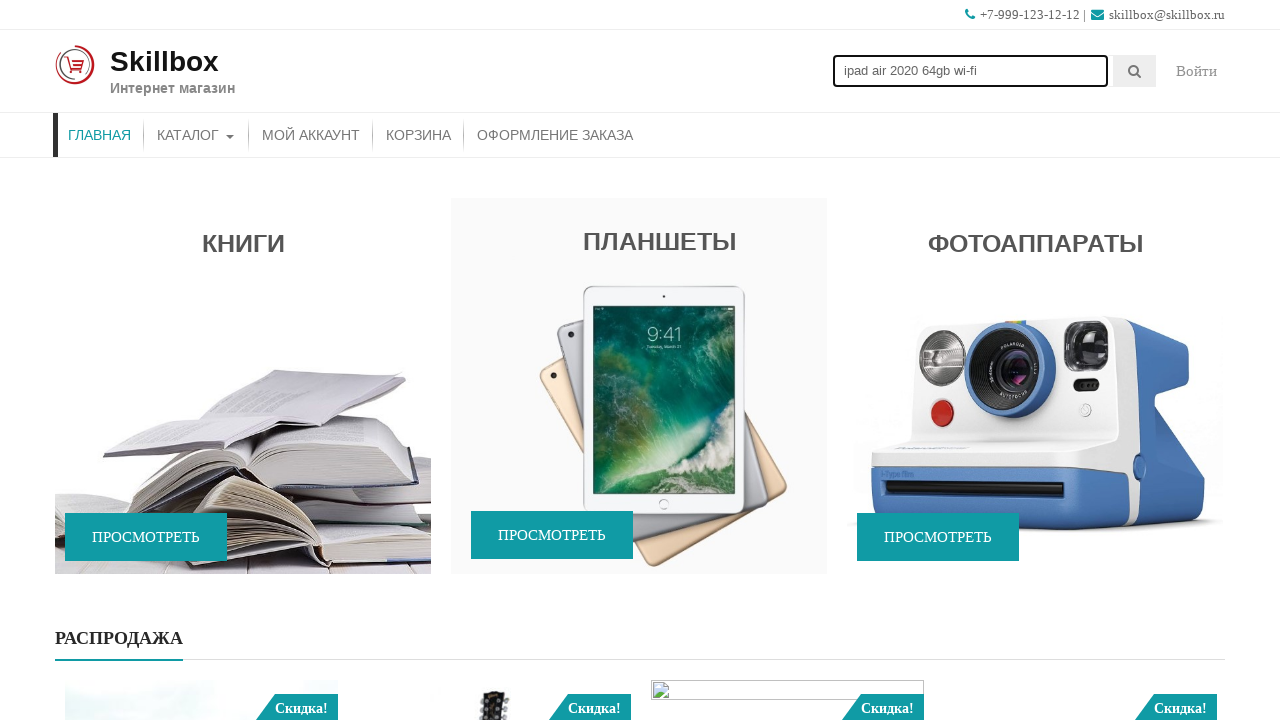

Clicked search button to perform product search at (1135, 71) on .searchsubmit
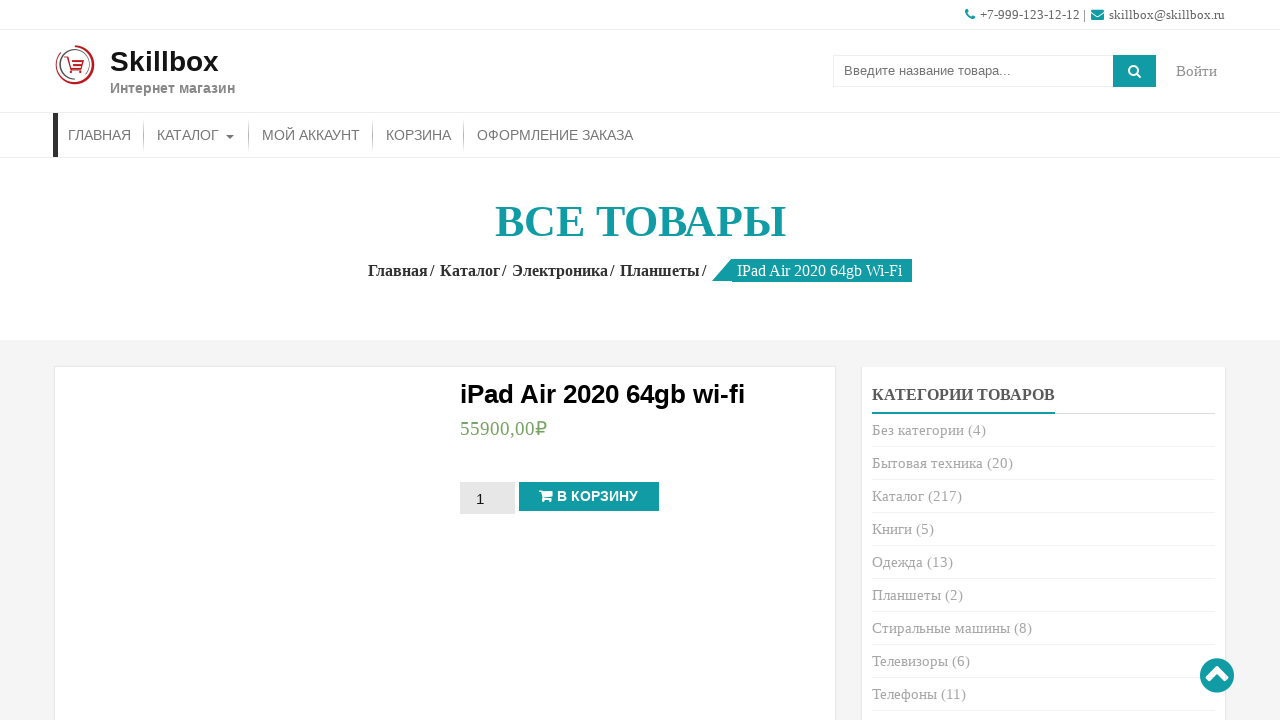

Product title 'iPad Air 2020 64gb wi-fi' is displayed and verified
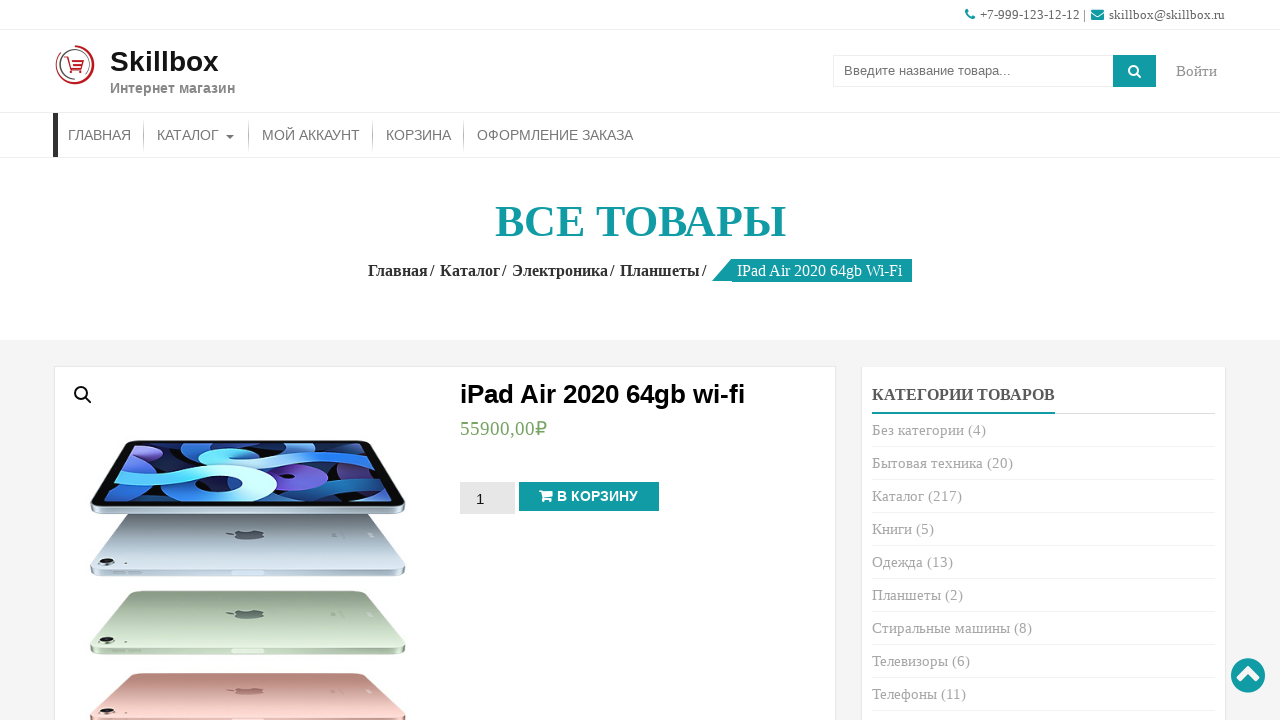

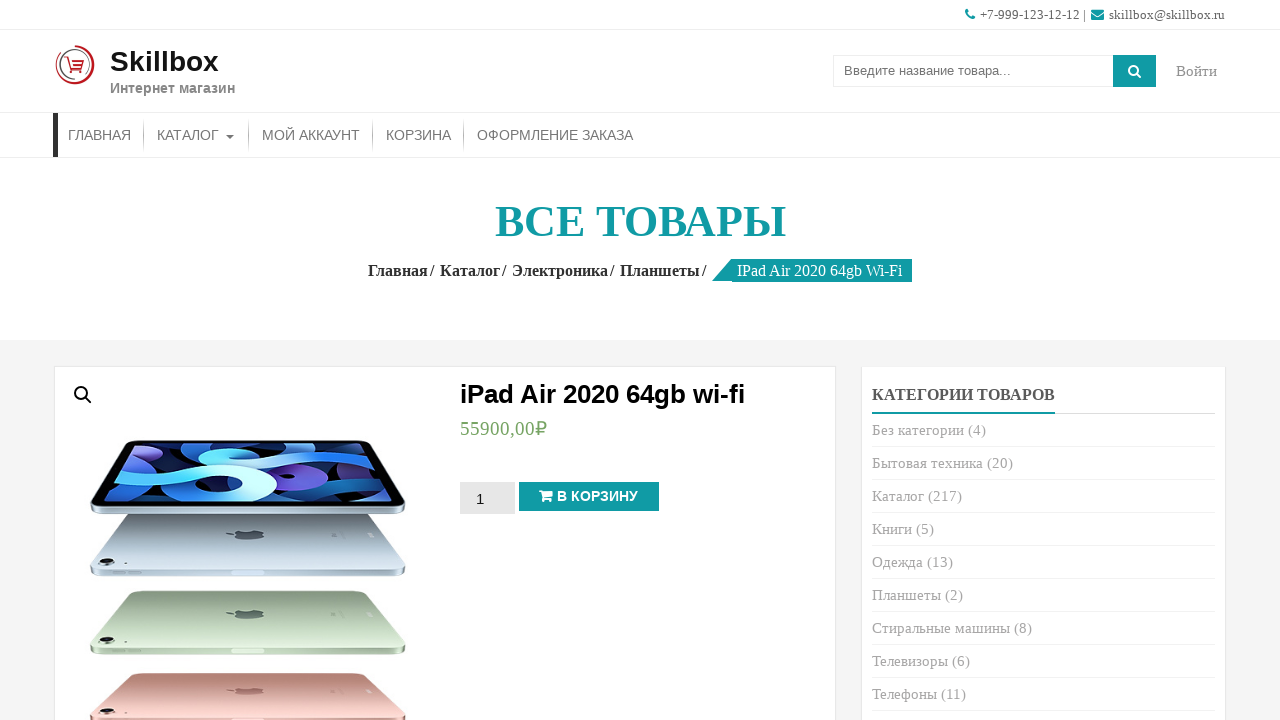